Tests JavaScript prompt dialog handling by clicking a button that triggers a JS prompt, entering text, and accepting it

Starting URL: https://the-internet.herokuapp.com/

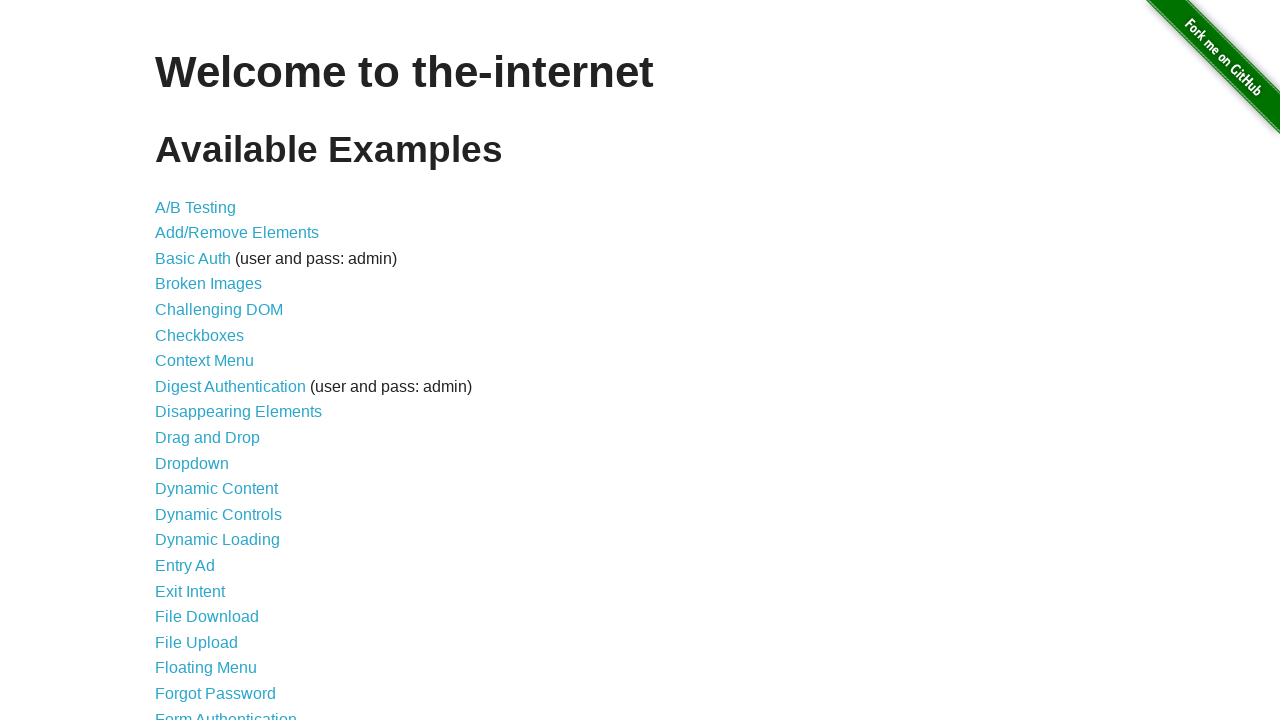

Clicked on JavaScript Alerts link at (214, 361) on text='JavaScript Alerts'
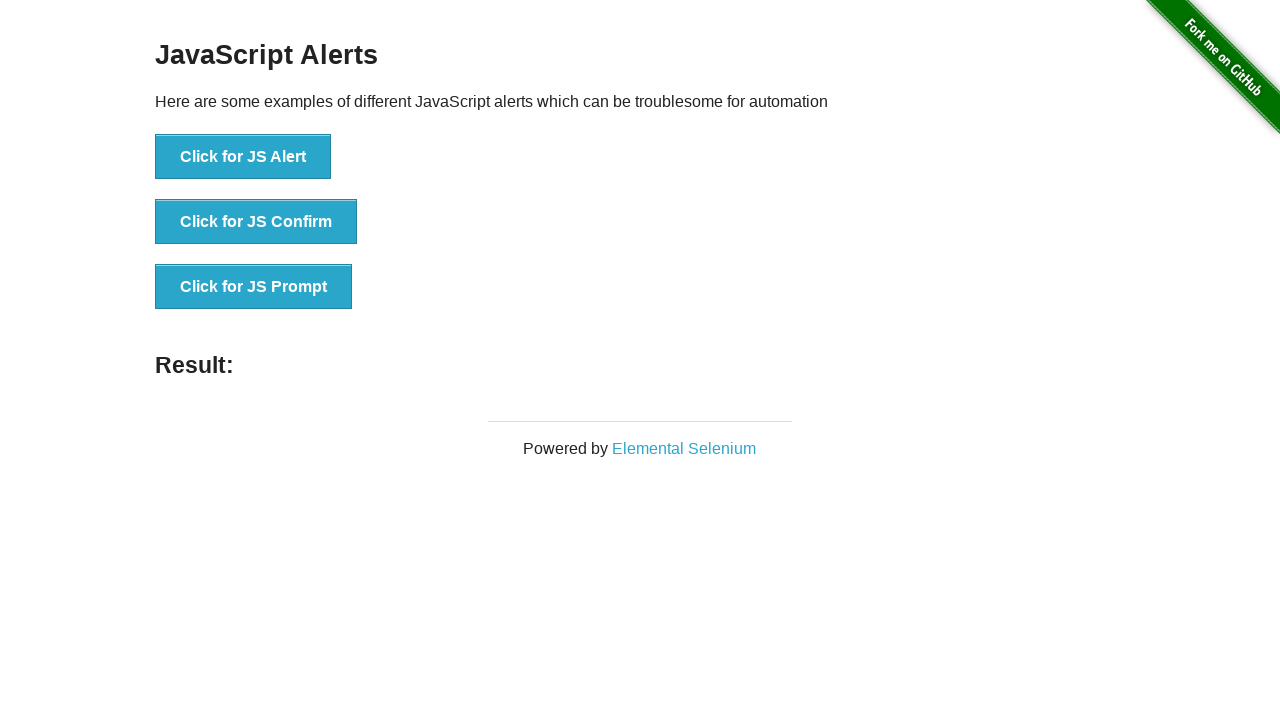

Set up dialog handler to accept prompt with text 'hello there !'
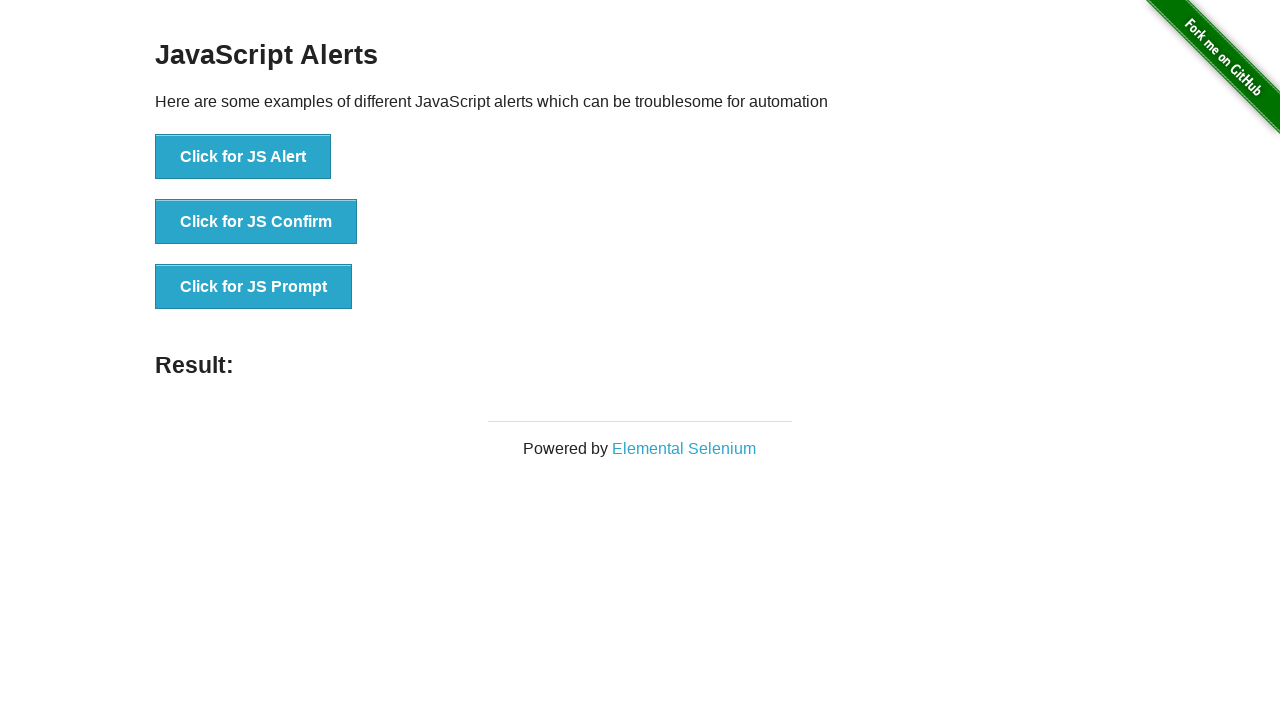

Clicked button to trigger JavaScript prompt dialog at (254, 287) on button:text('Click for JS Prompt')
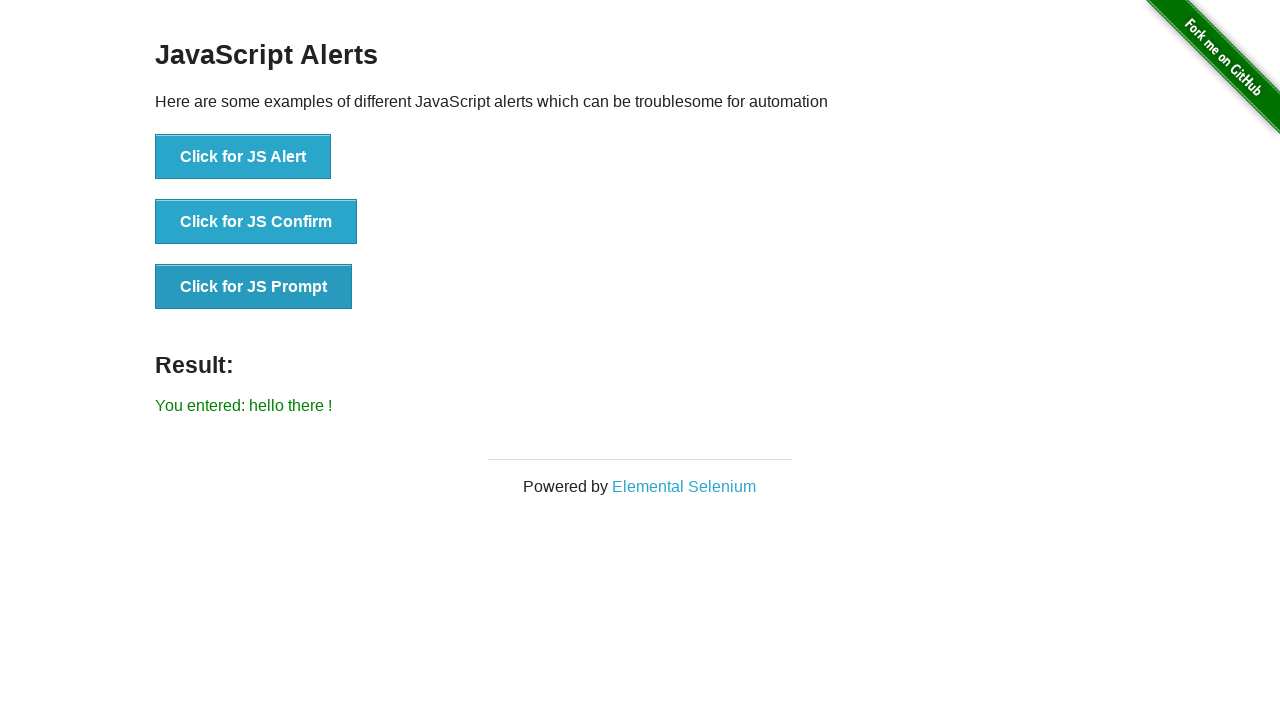

Verified that prompt result text is 'You entered: hello there !'
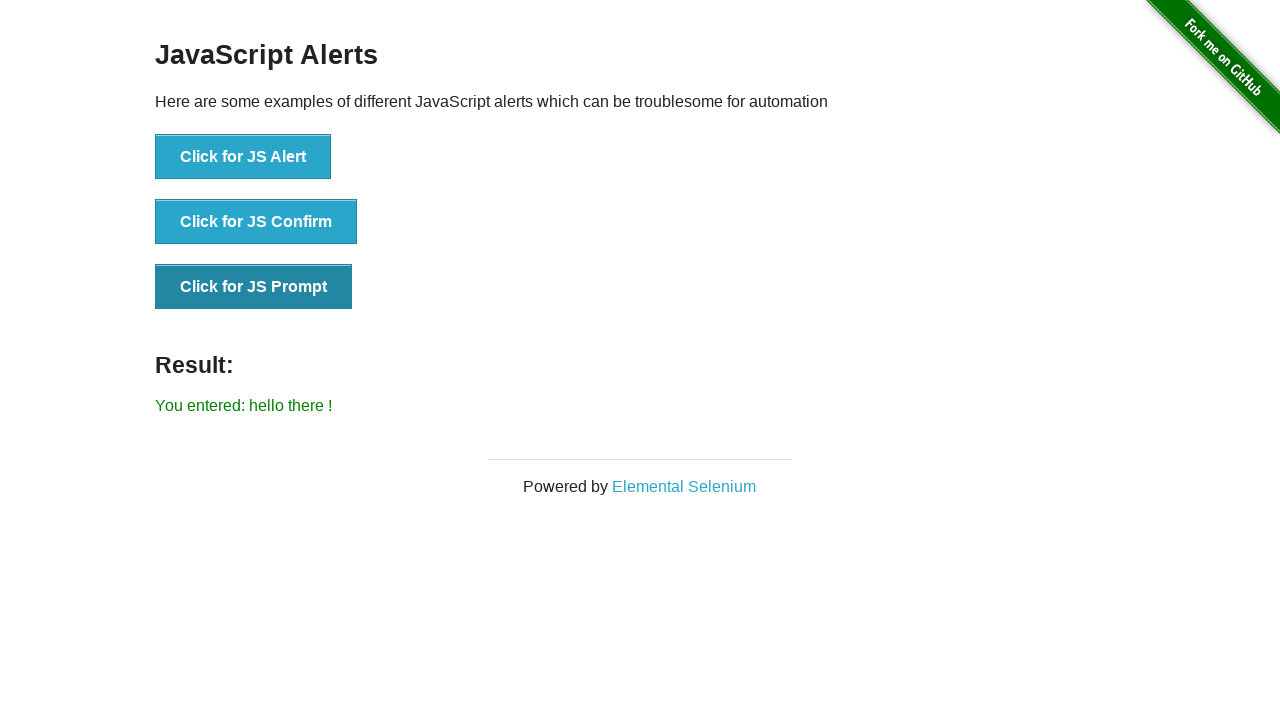

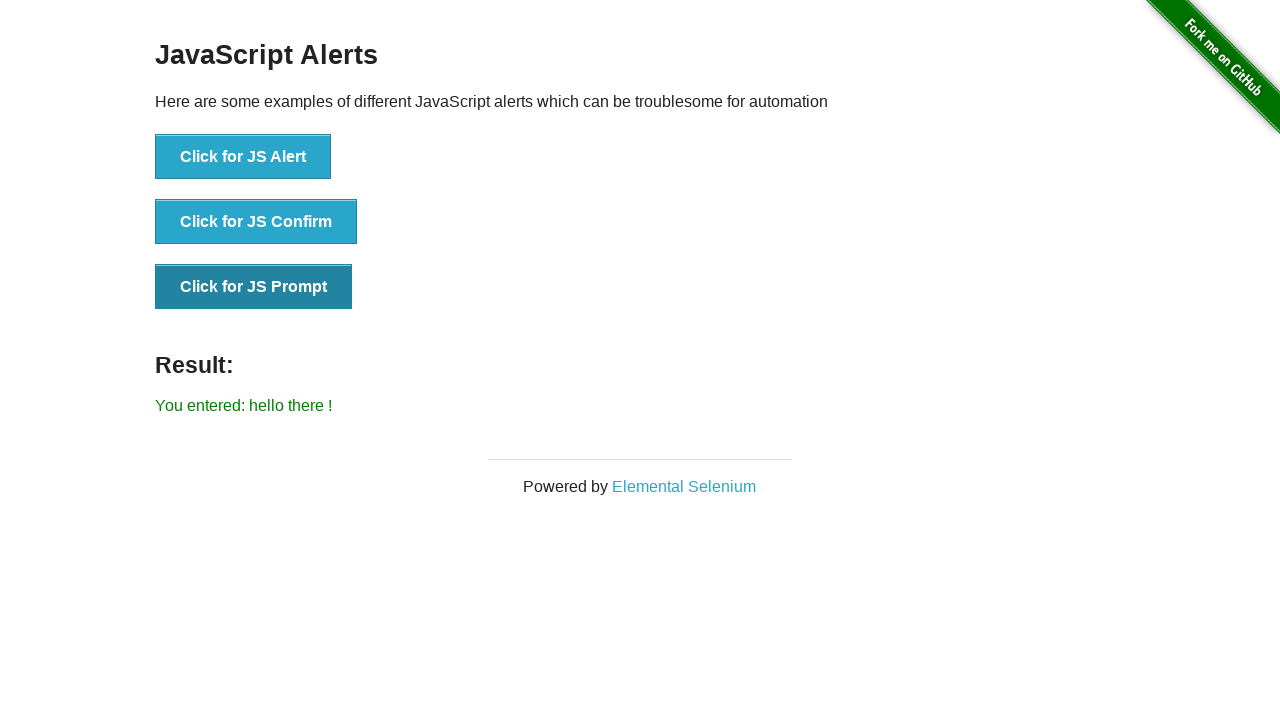